Tests filtering to display all items using the All link after applying other filters

Starting URL: https://demo.playwright.dev/todomvc

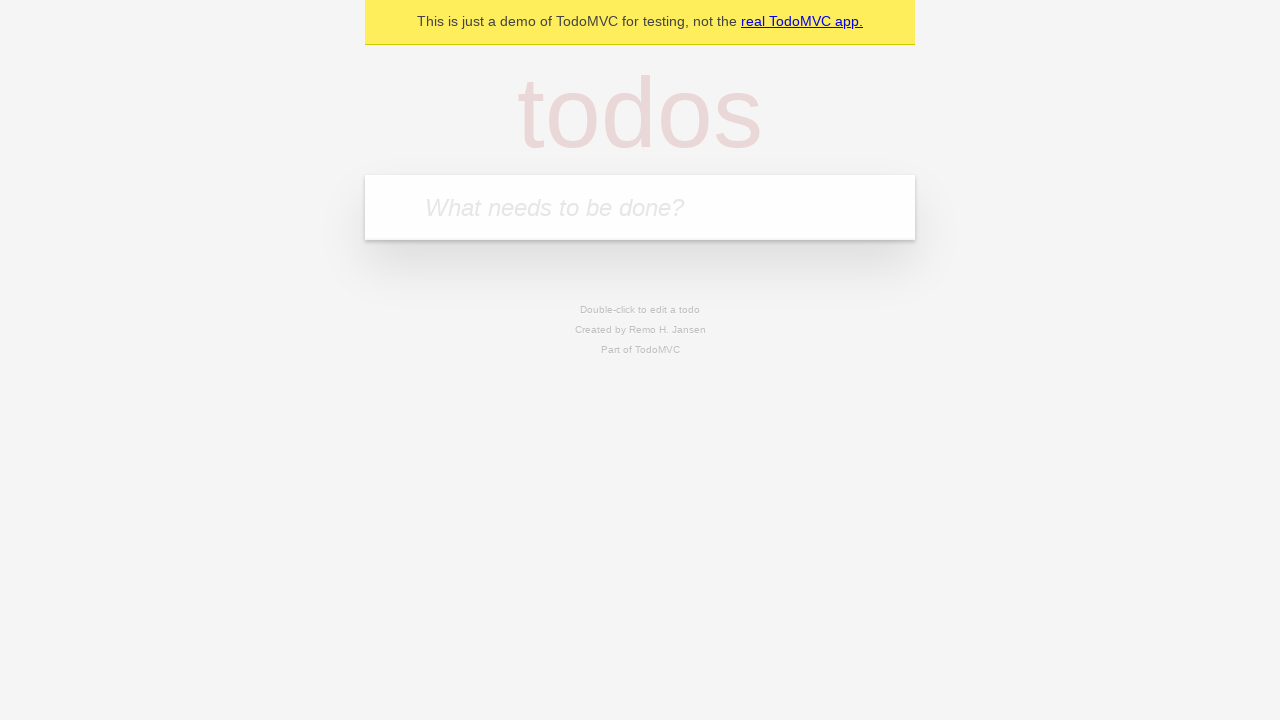

Filled todo input with 'buy some cheese' on internal:attr=[placeholder="What needs to be done?"i]
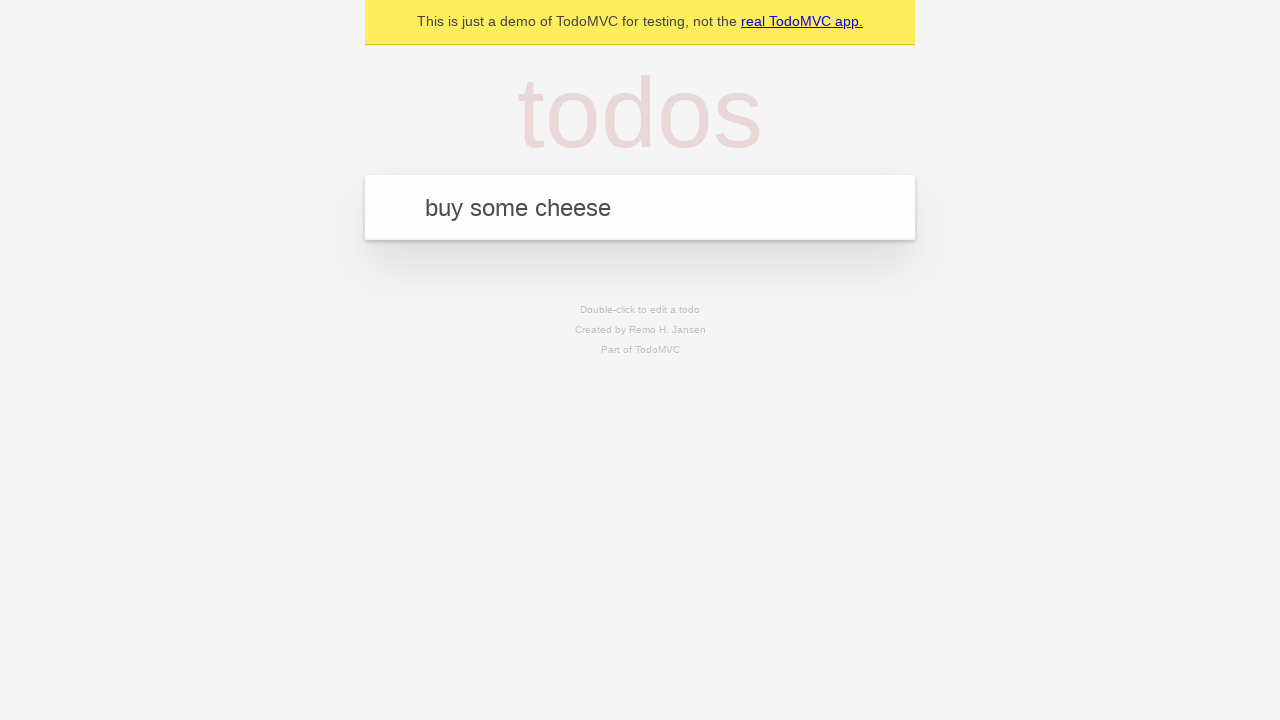

Pressed Enter to create first todo on internal:attr=[placeholder="What needs to be done?"i]
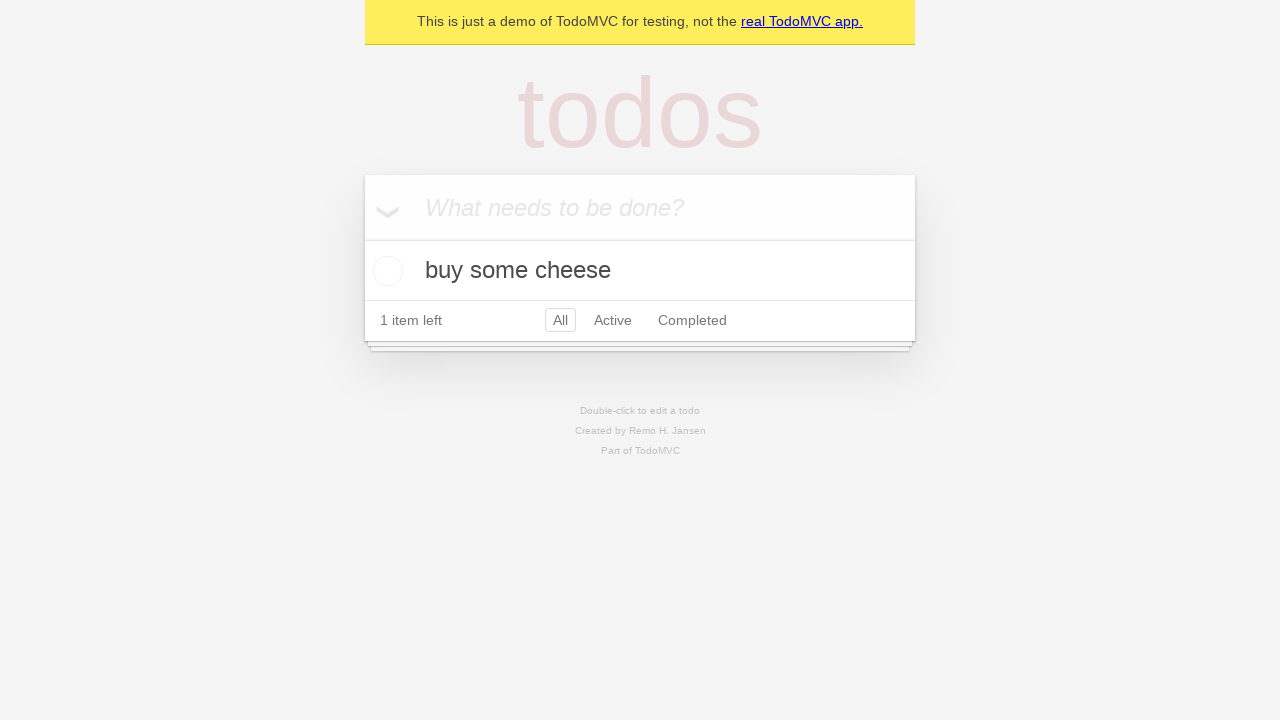

Filled todo input with 'feed the cat' on internal:attr=[placeholder="What needs to be done?"i]
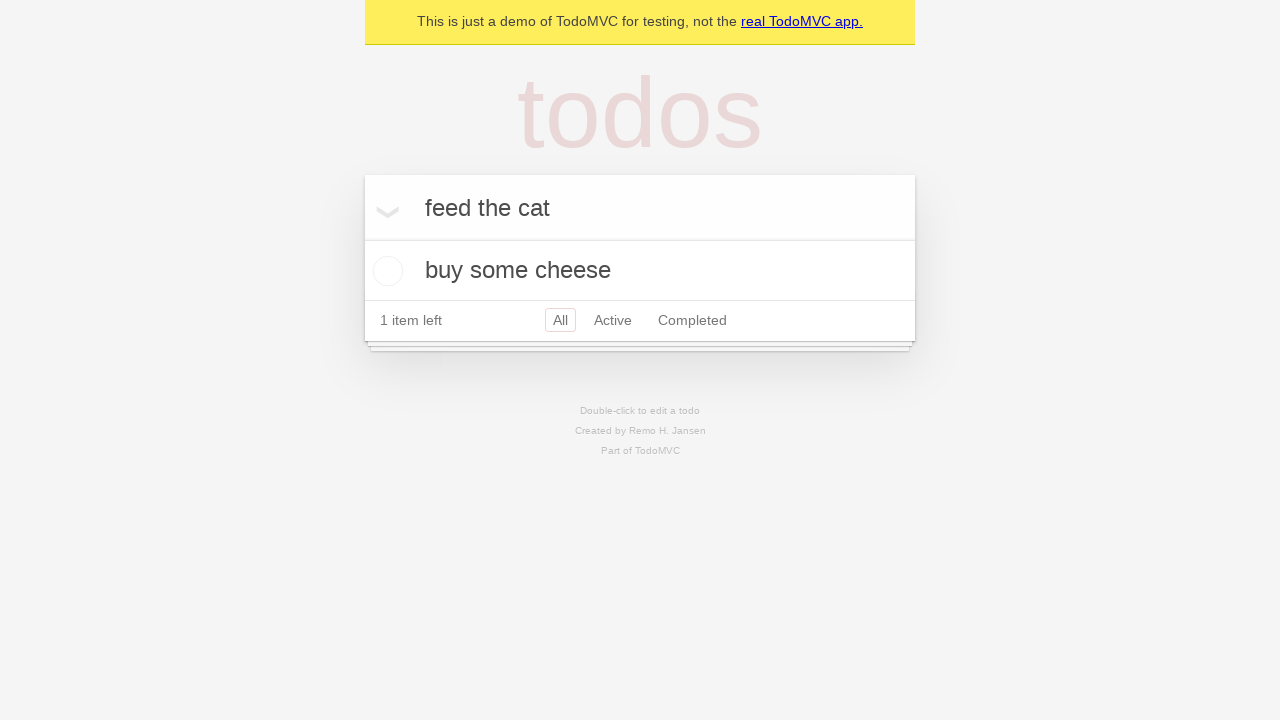

Pressed Enter to create second todo on internal:attr=[placeholder="What needs to be done?"i]
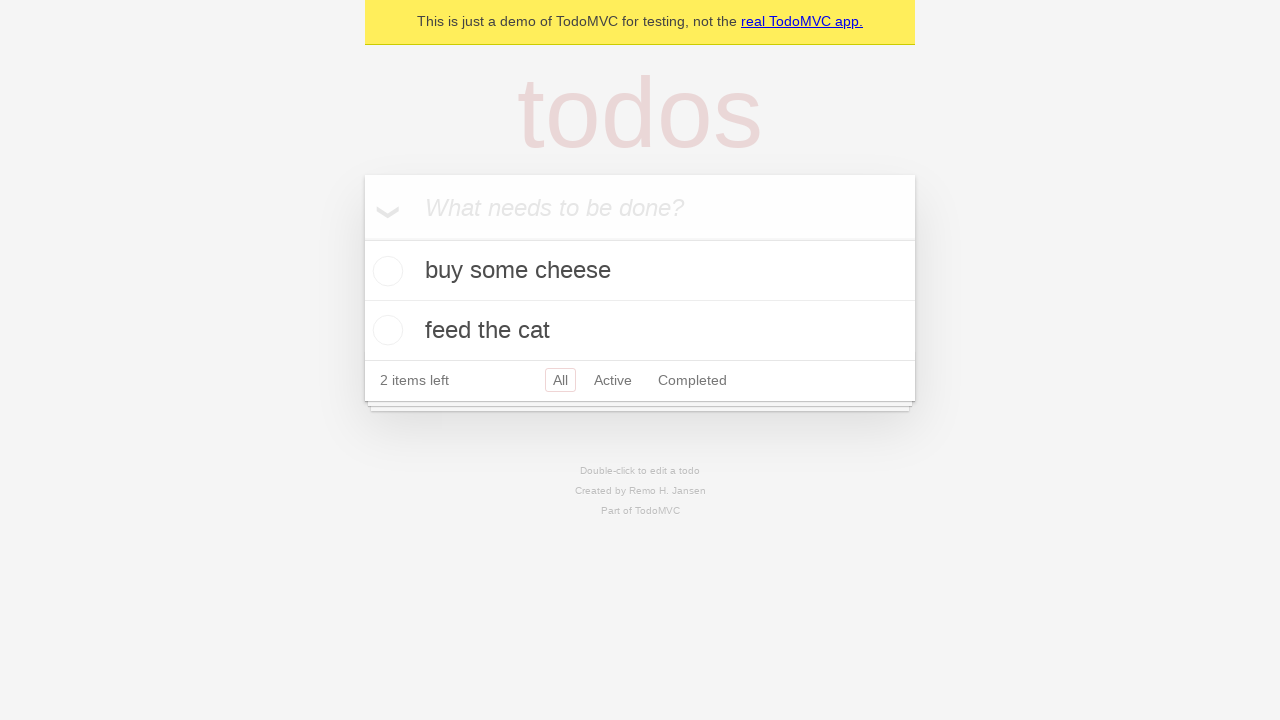

Filled todo input with 'book a doctors appointment' on internal:attr=[placeholder="What needs to be done?"i]
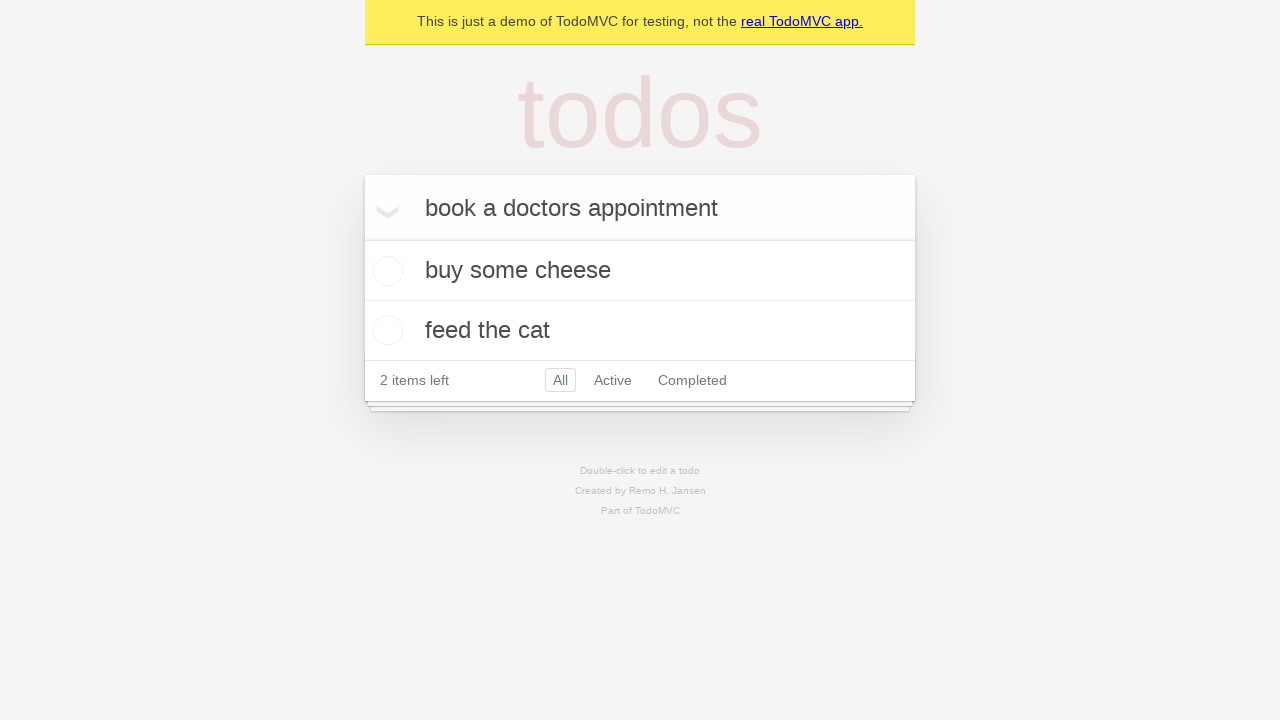

Pressed Enter to create third todo on internal:attr=[placeholder="What needs to be done?"i]
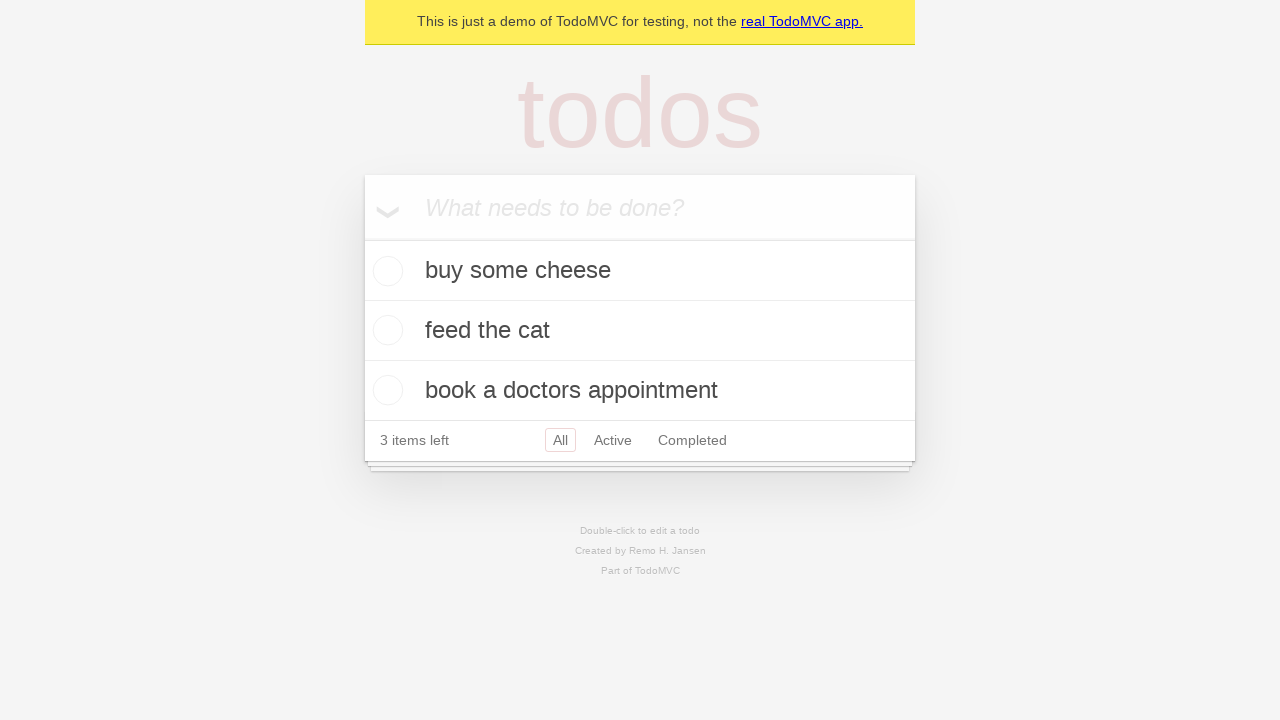

Checked the second todo item at (385, 330) on internal:testid=[data-testid="todo-item"s] >> nth=1 >> internal:role=checkbox
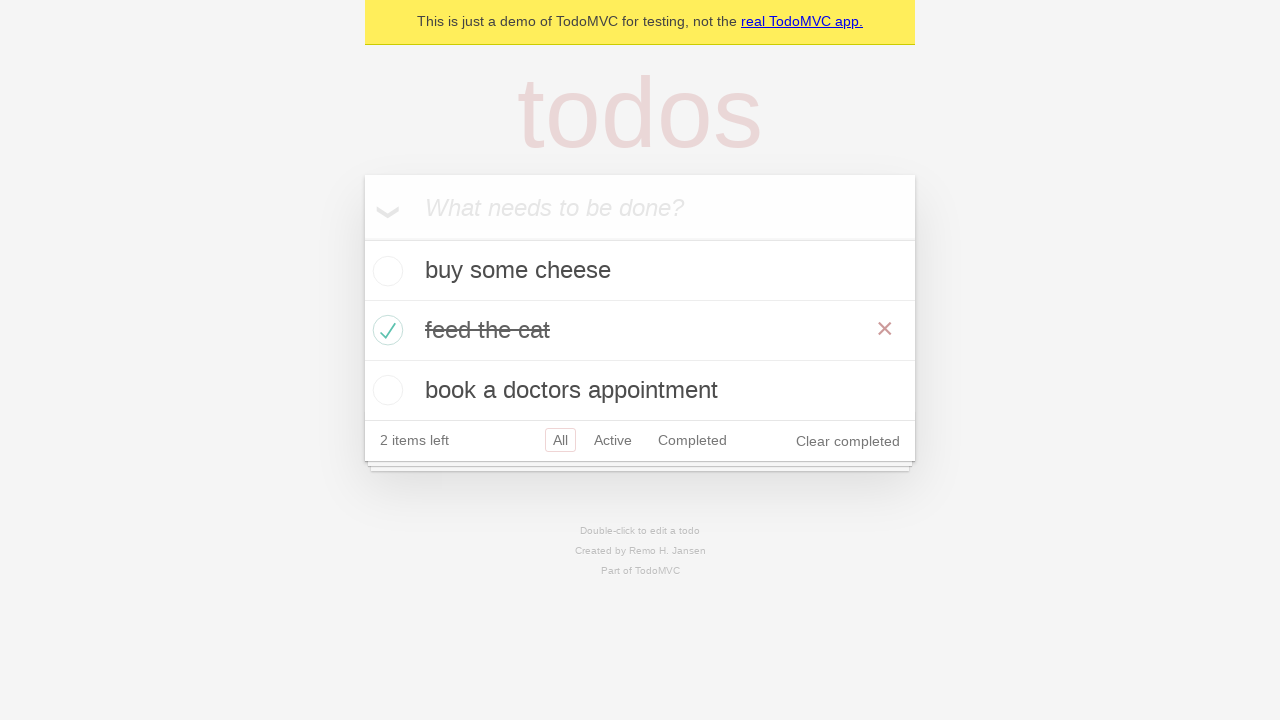

Clicked 'Active' filter link at (613, 440) on internal:role=link[name="Active"i]
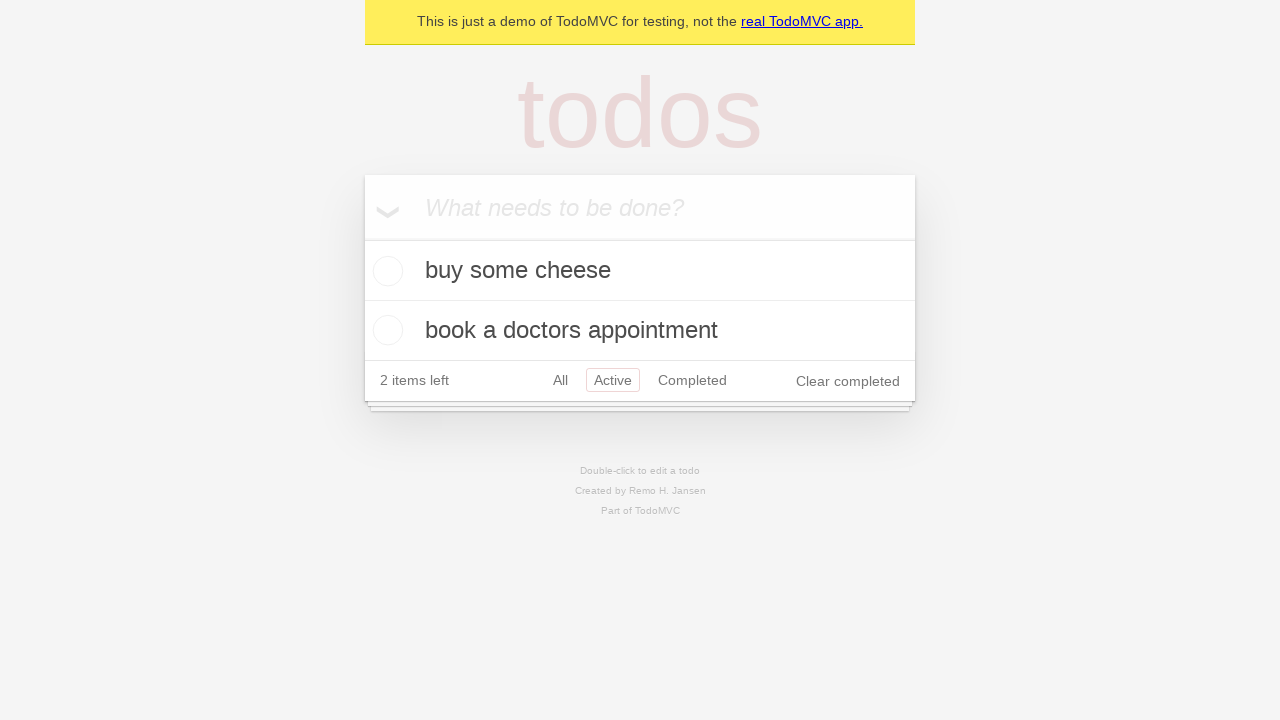

Clicked 'Completed' filter link at (692, 380) on internal:role=link[name="Completed"i]
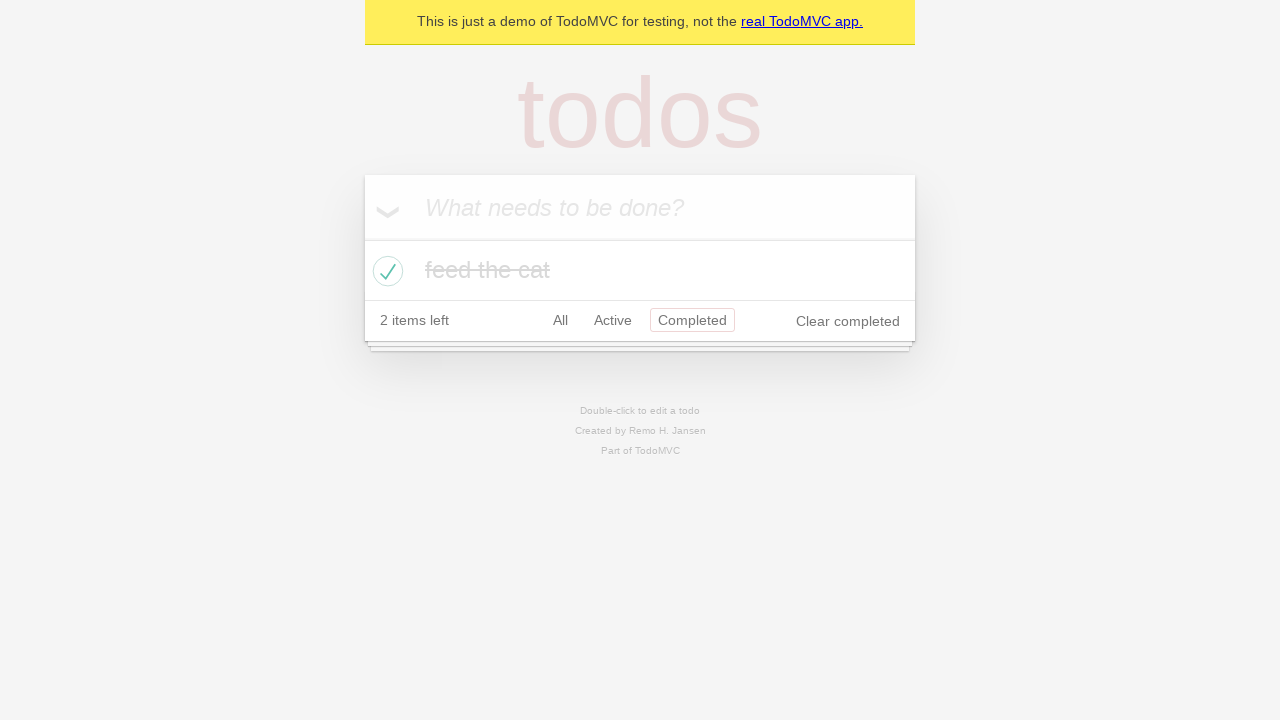

Clicked 'All' filter link to display all items at (560, 320) on internal:role=link[name="All"i]
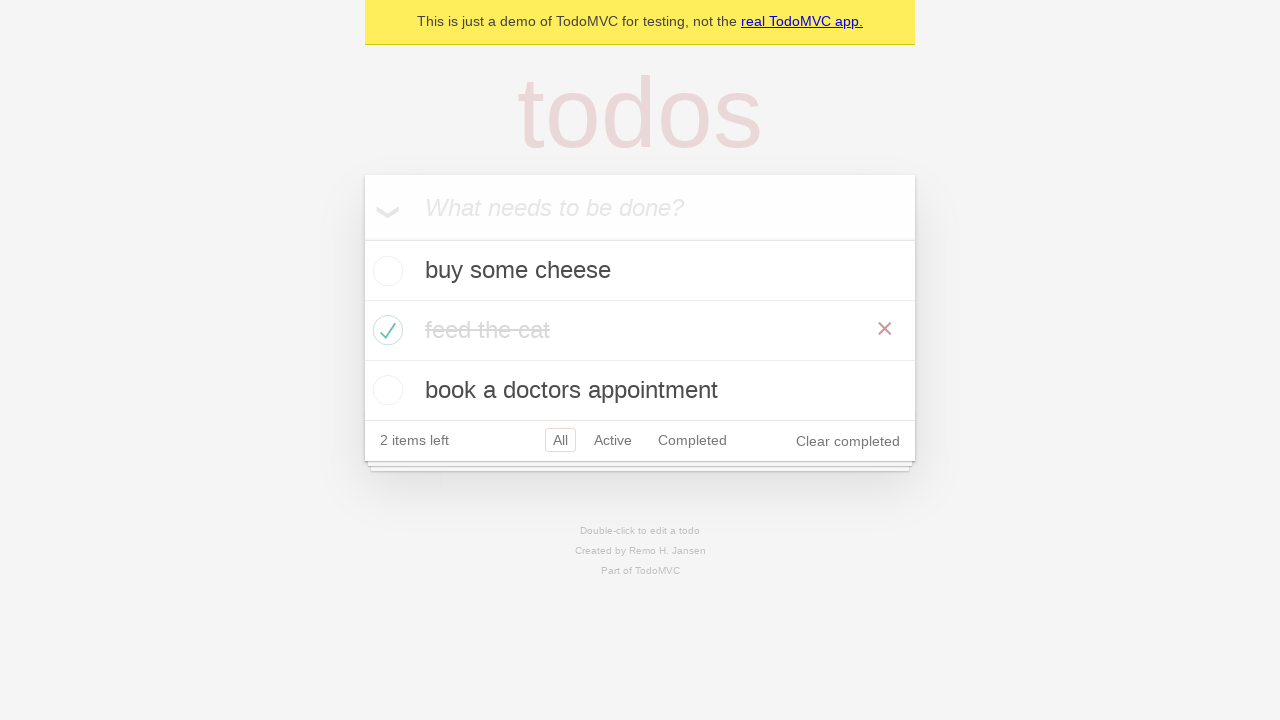

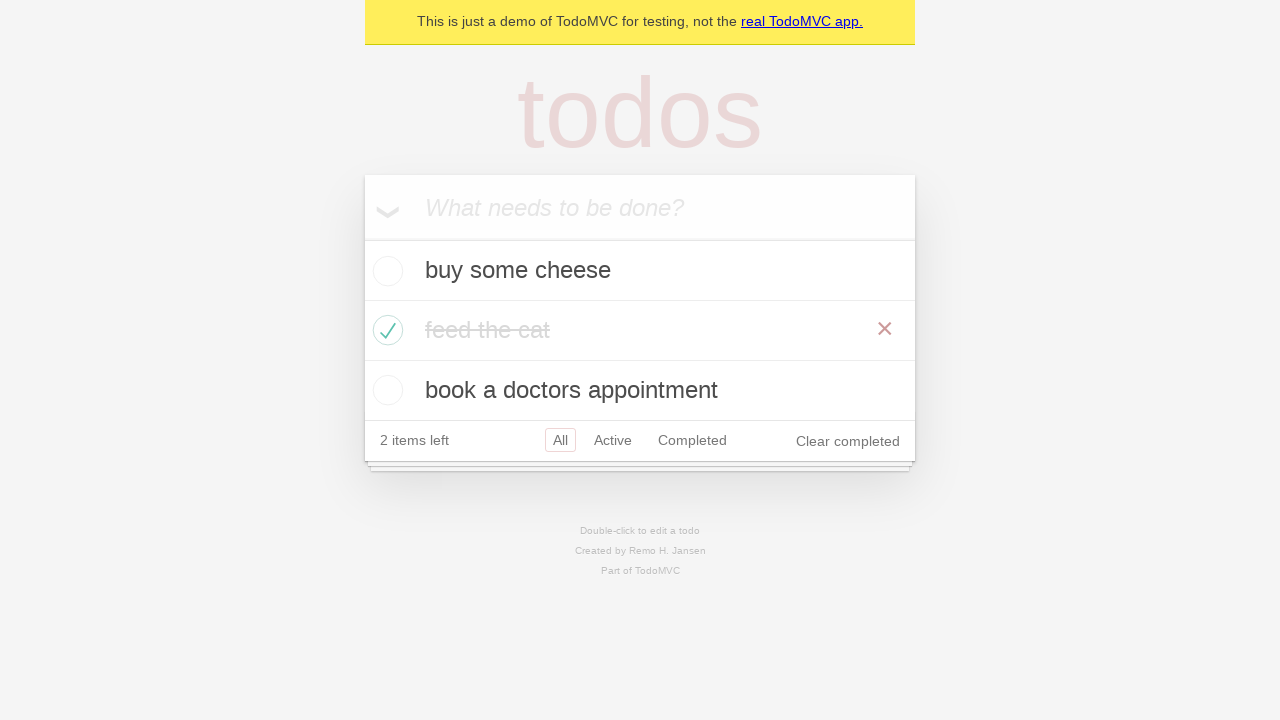